Tests drag and drop functionality by dragging an element by a specific X/Y offset on the jQuery UI droppable demo page.

Starting URL: https://jqueryui.com/droppable/

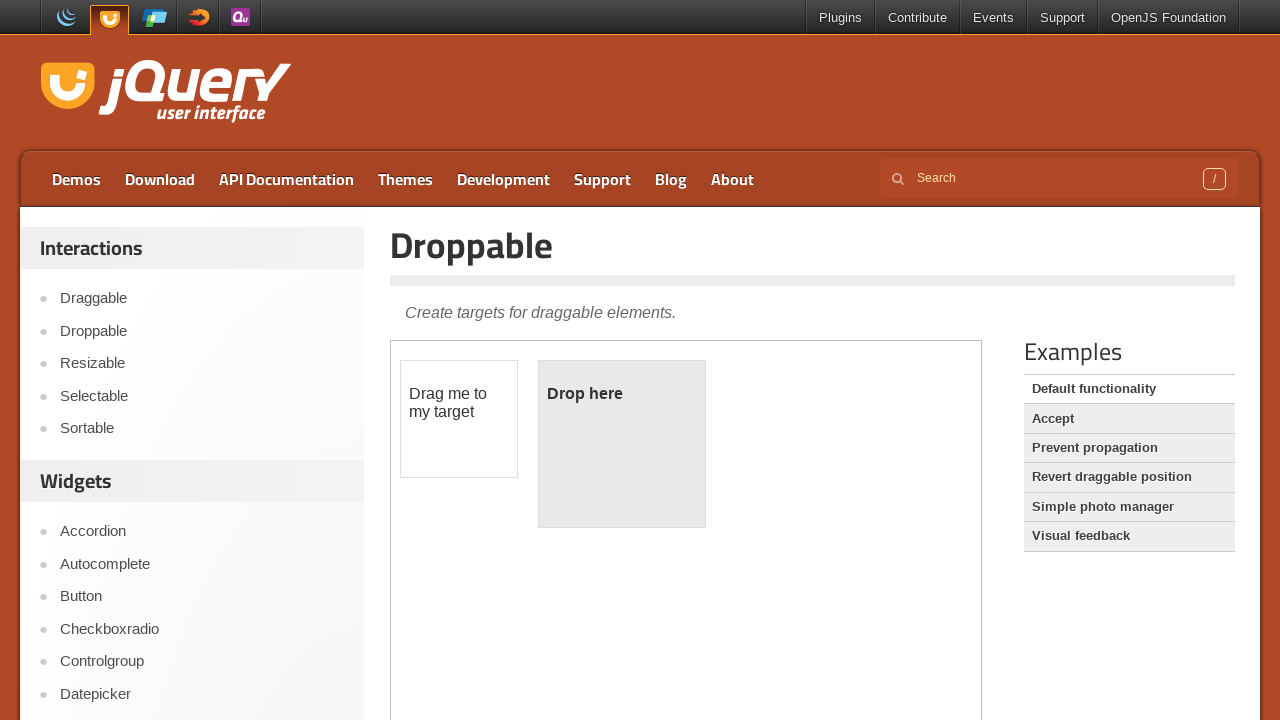

Navigated to jQuery UI droppable demo page
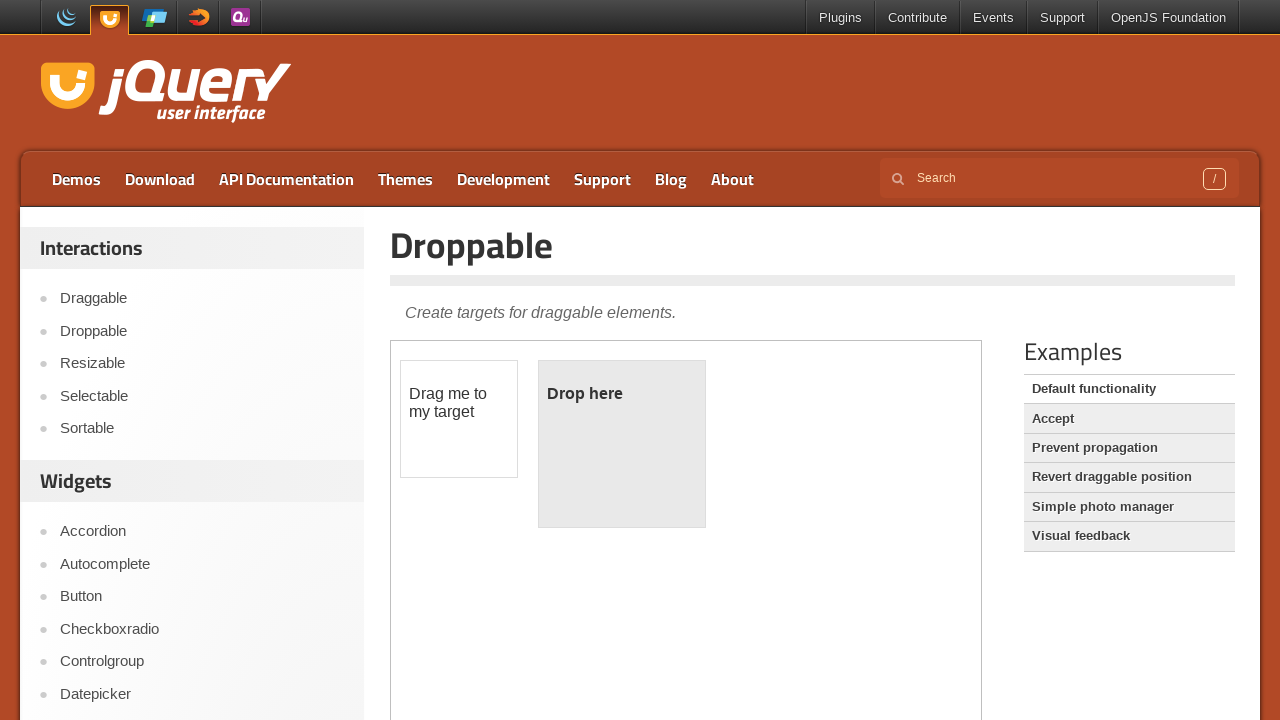

Located the iframe containing the drag and drop demo
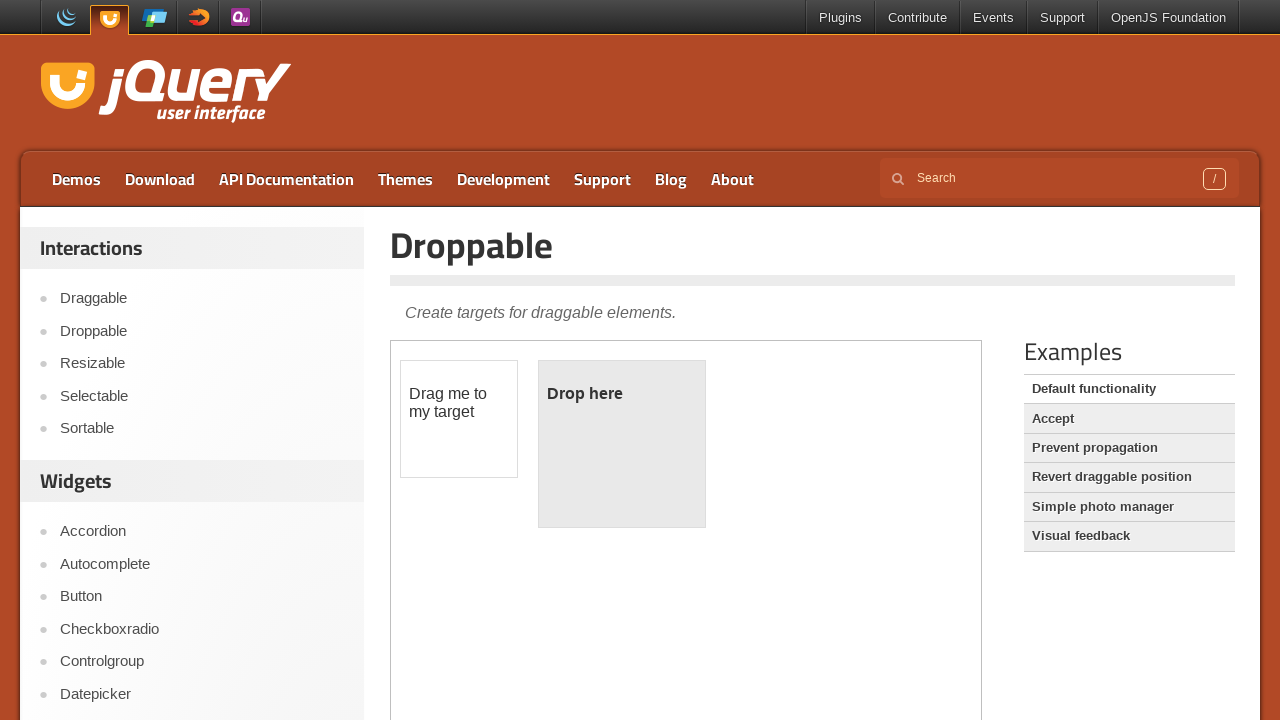

Located the draggable element with ID 'draggable'
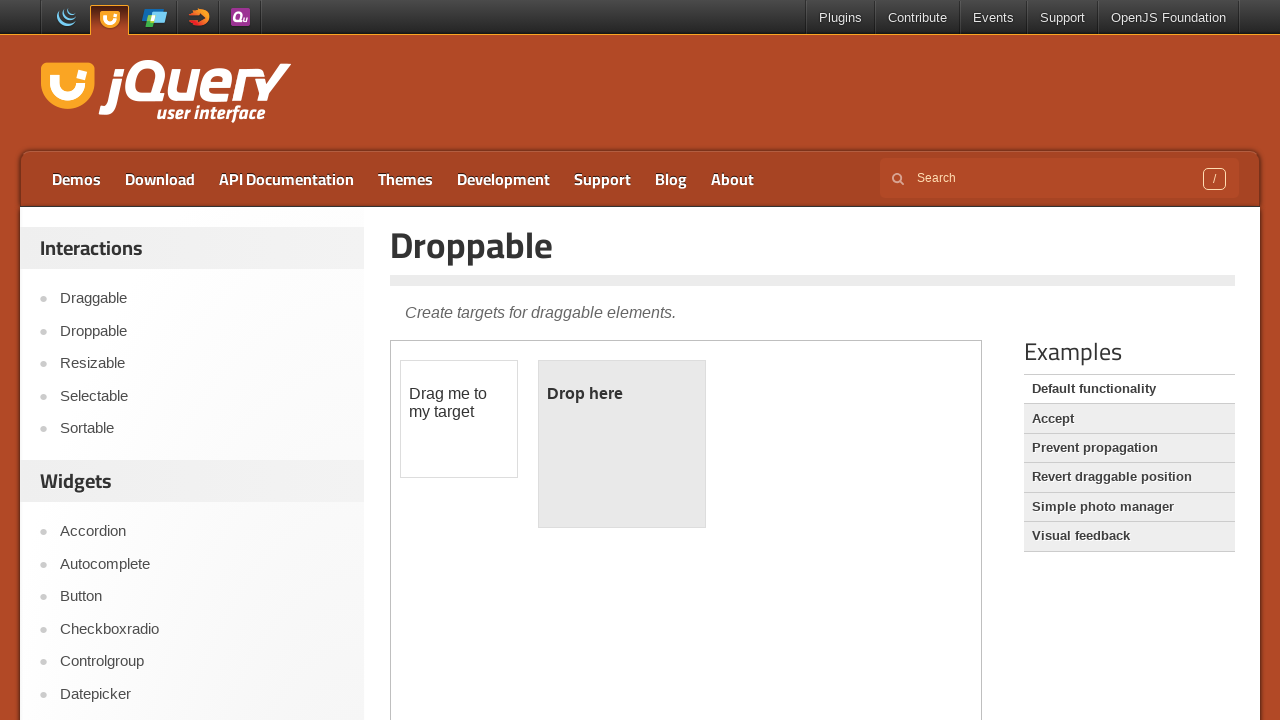

Draggable element is now visible
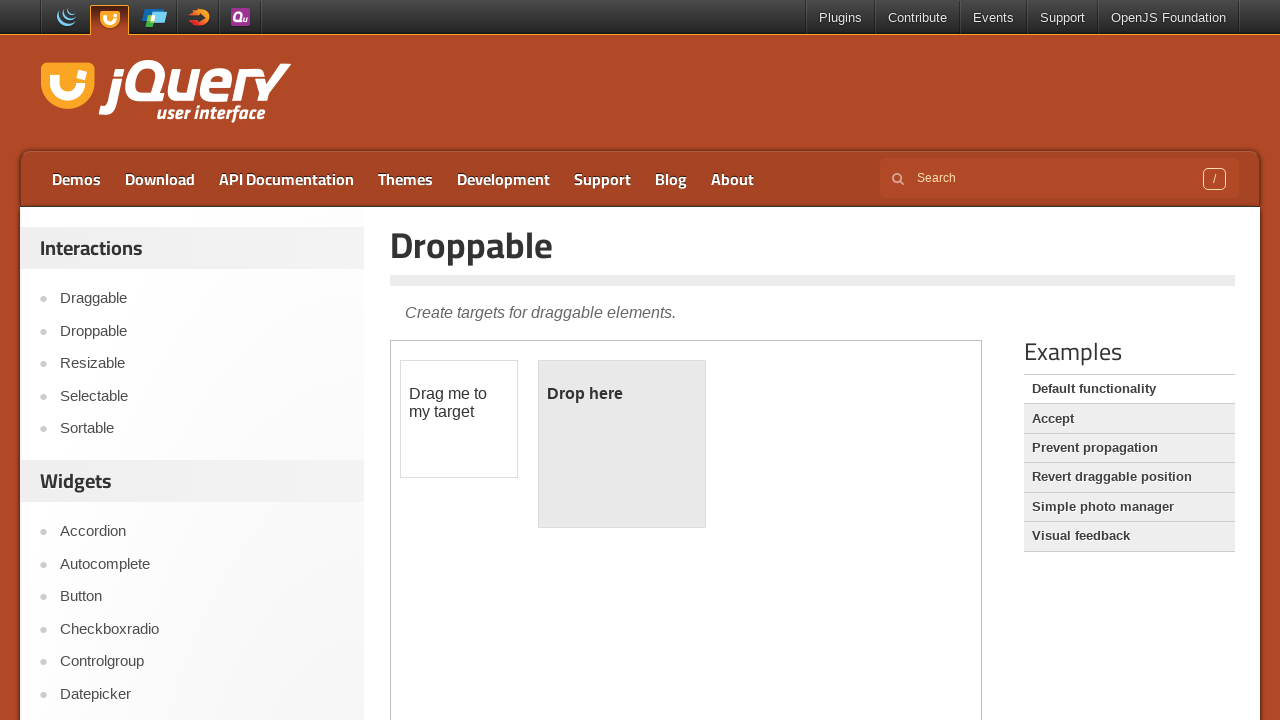

Retrieved bounding box of the draggable element
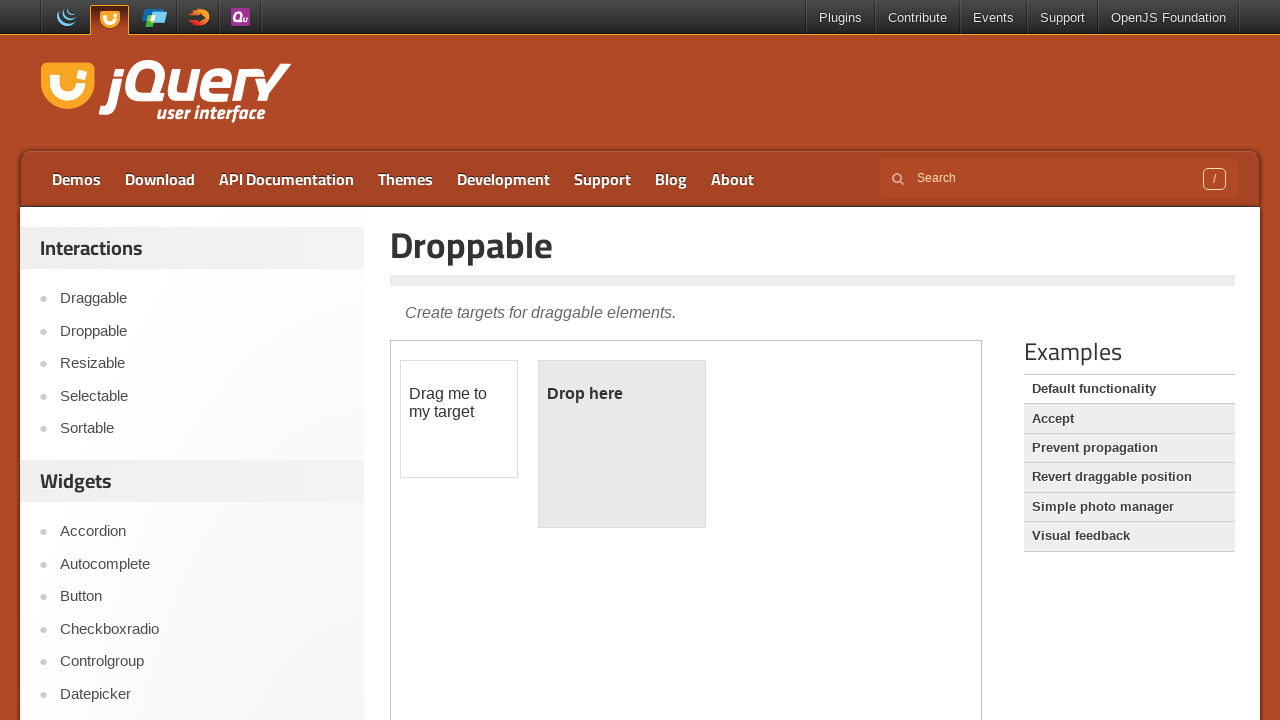

Moved mouse to center of draggable element at (459, 419)
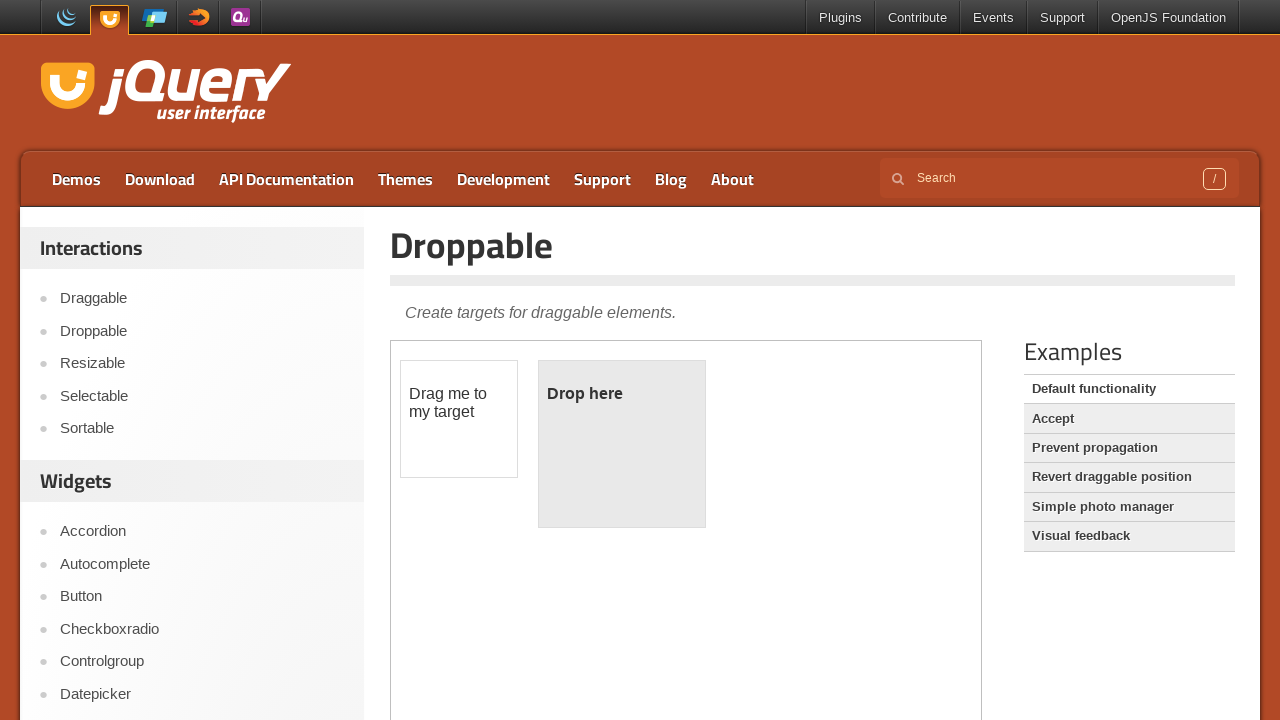

Pressed mouse button down to start drag at (459, 419)
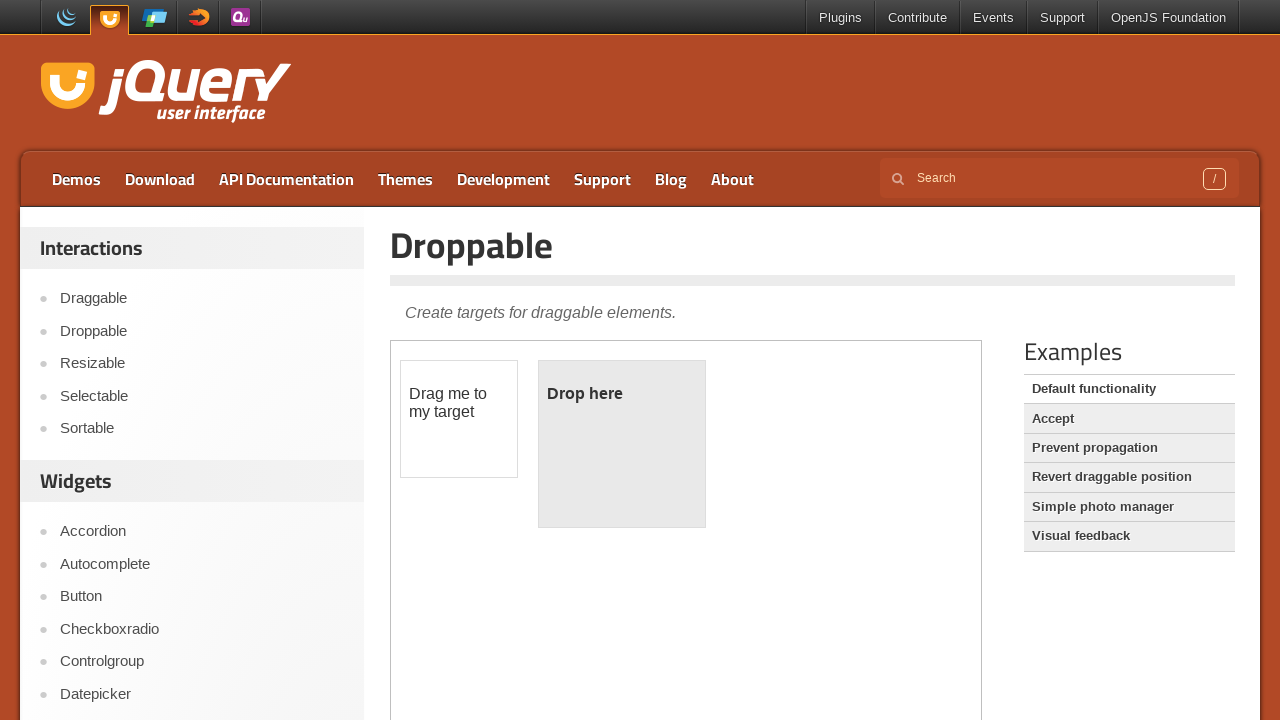

Moved mouse by offset (100, 200) pixels to perform drag at (559, 619)
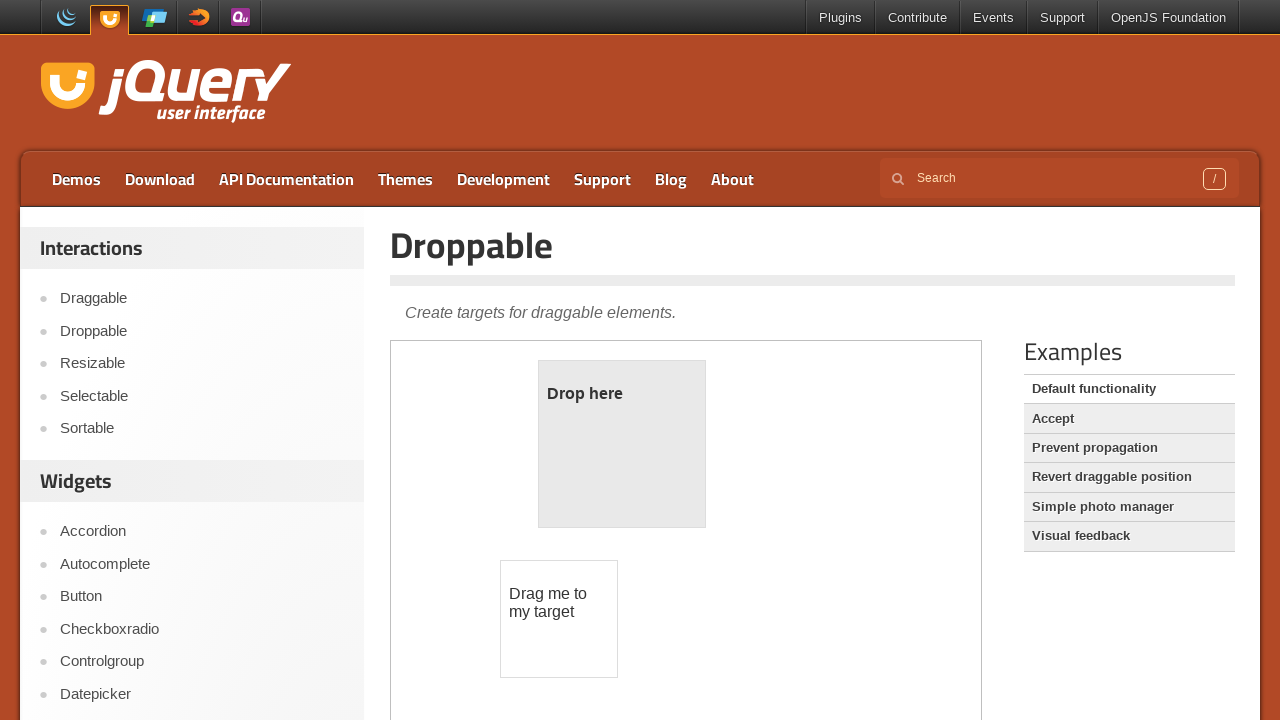

Released mouse button to complete drag and drop operation at (559, 619)
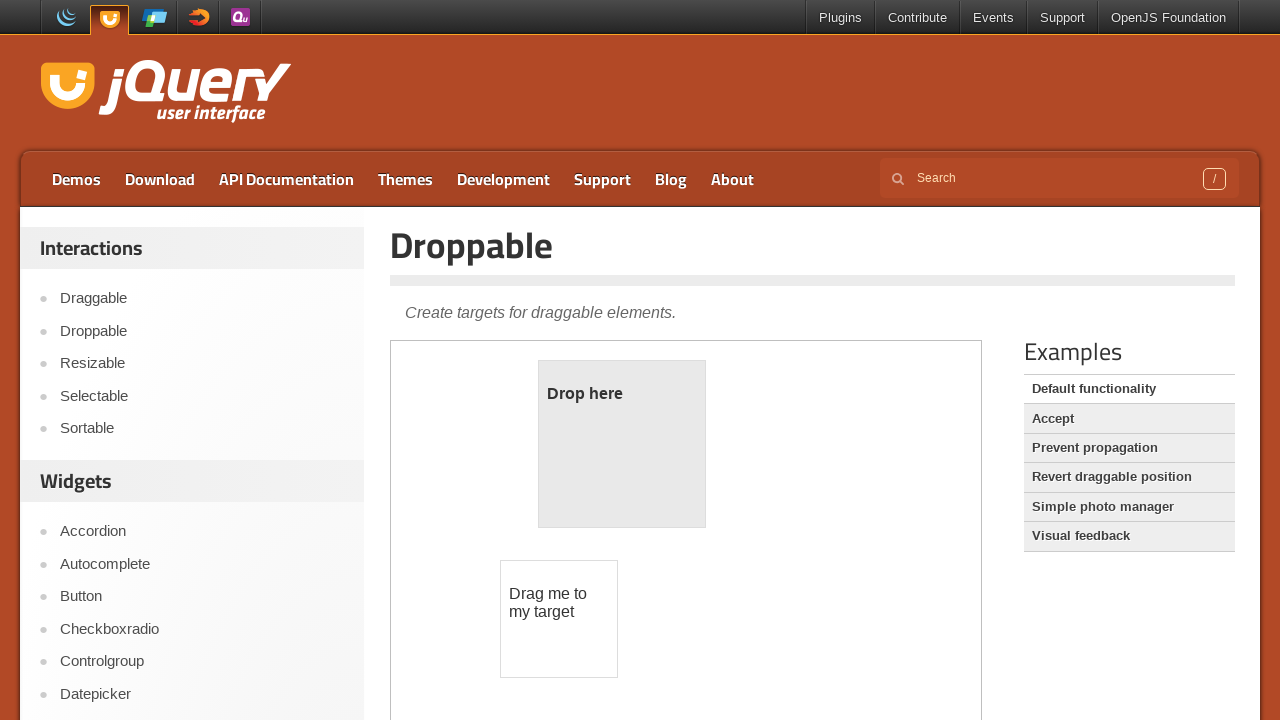

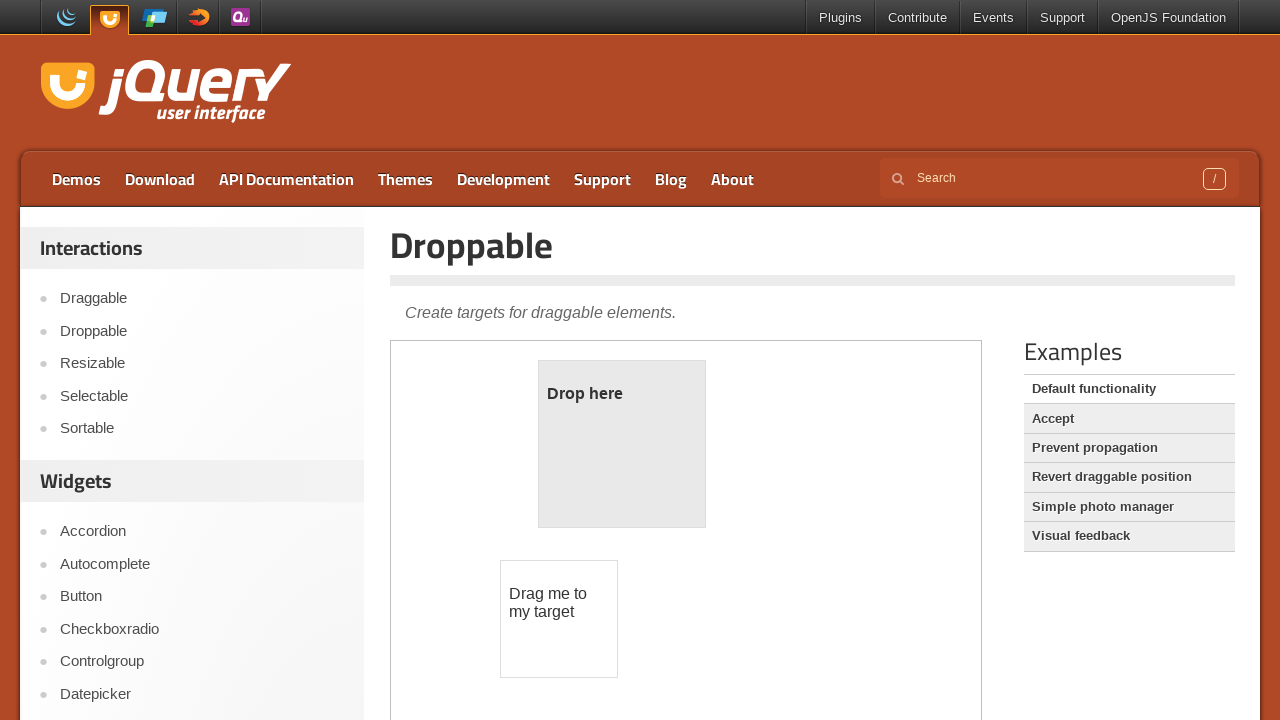